Tests locating and clicking a radio button using XPath with value attribute

Starting URL: https://rahulshettyacademy.com/AutomationPractice/

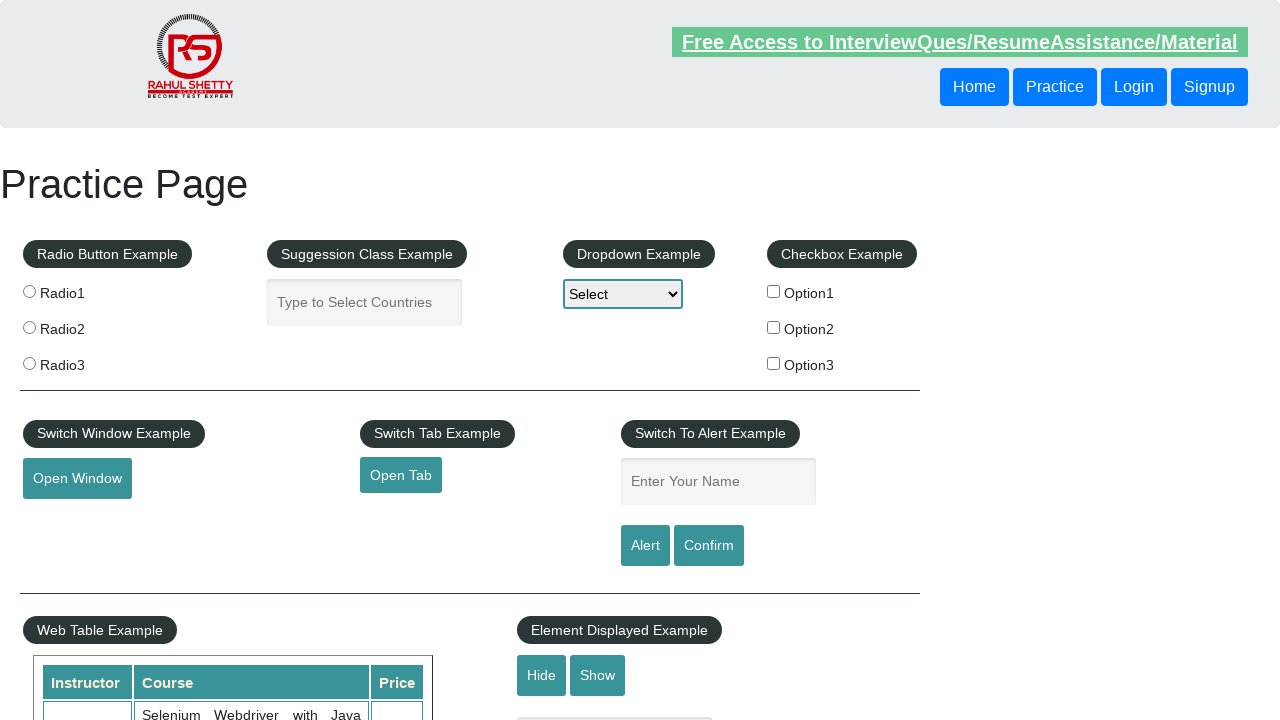

Clicked radio button 2 using XPath with value attribute at (29, 327) on xpath=//input[@value='radio2']
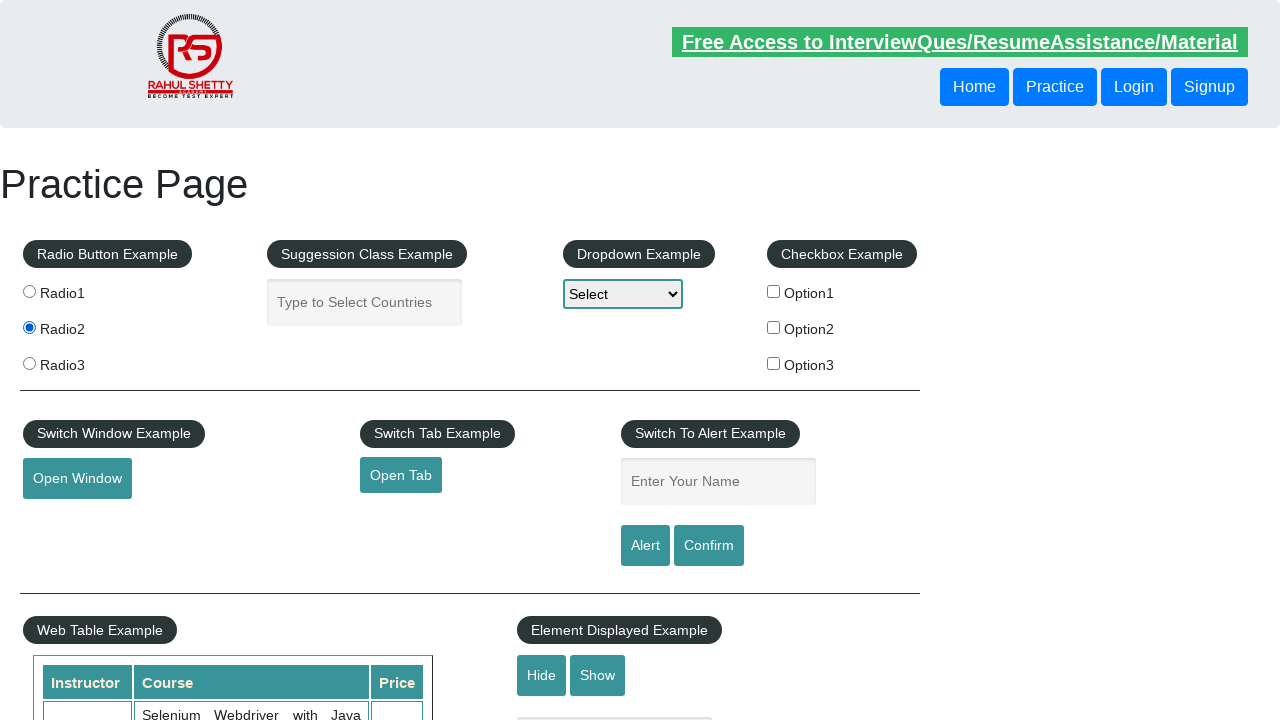

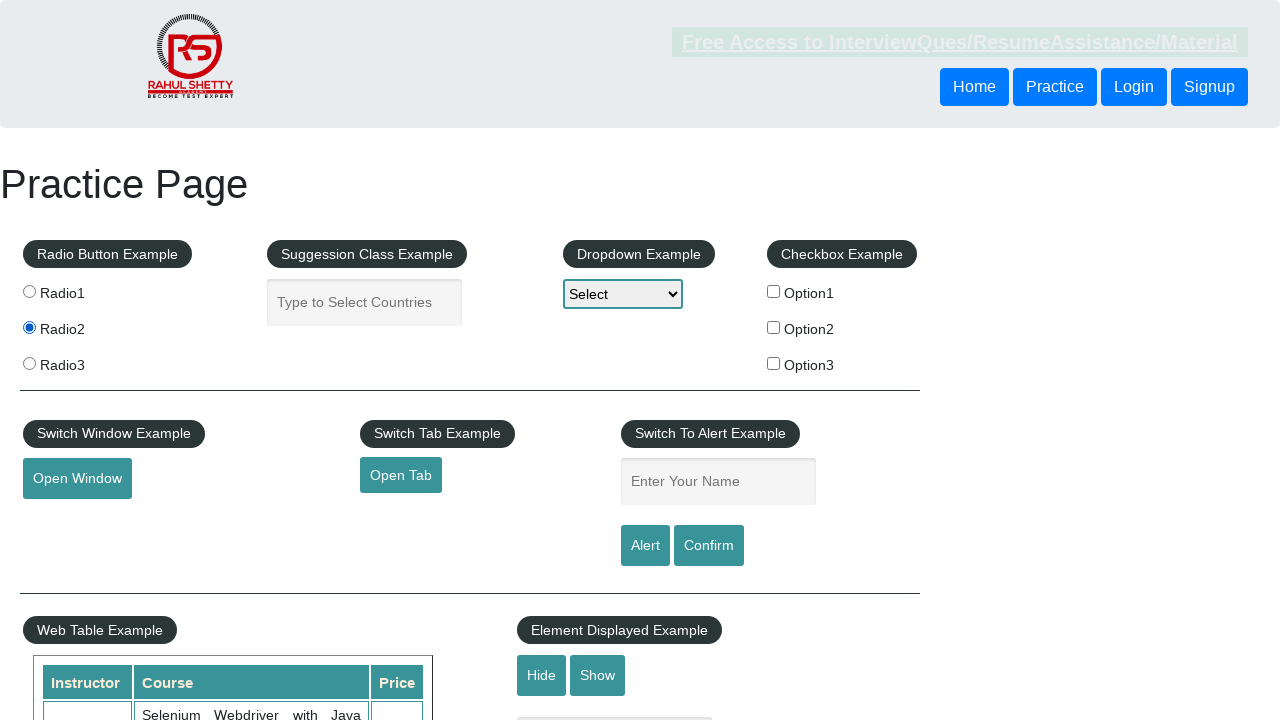